Tests invalid login functionality by attempting to login with incorrect credentials and verifying that an error message is displayed

Starting URL: https://katalon-demo-cura.herokuapp.com/

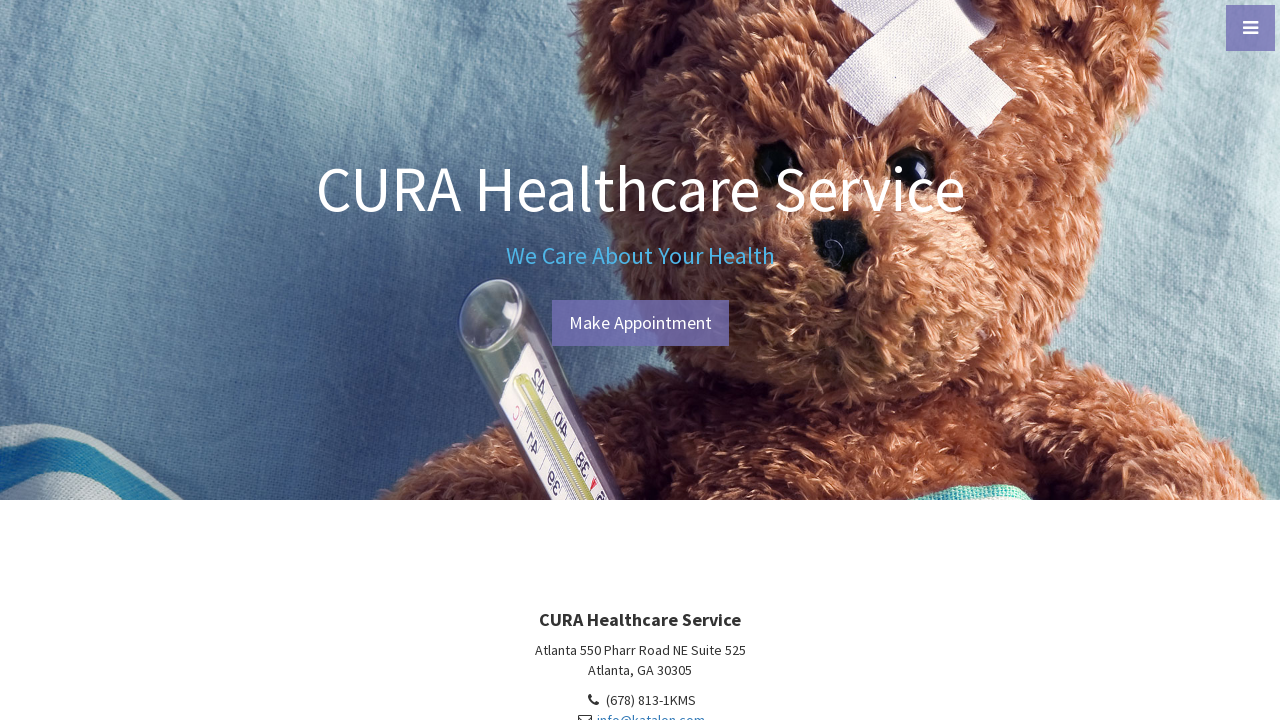

Clicked 'Make Appointment' button to navigate to login page at (640, 323) on text=Make Appointment
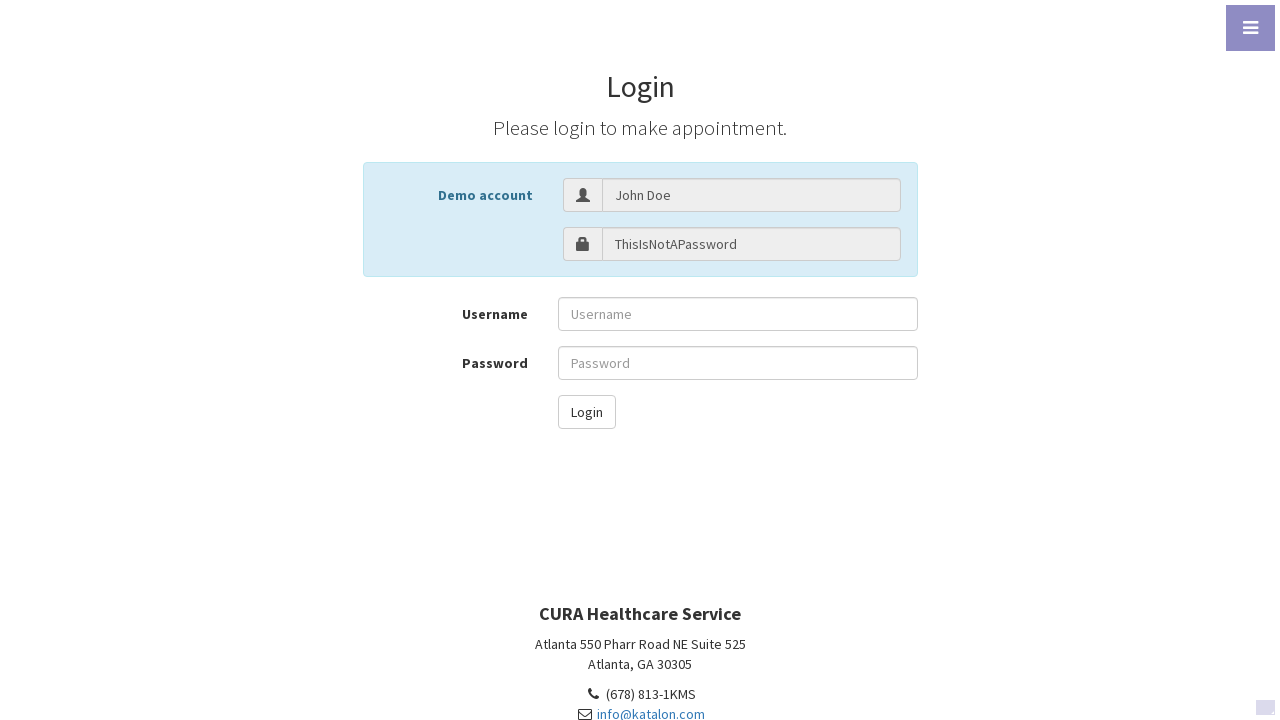

Filled username field with 'John Doe' on #txt-username
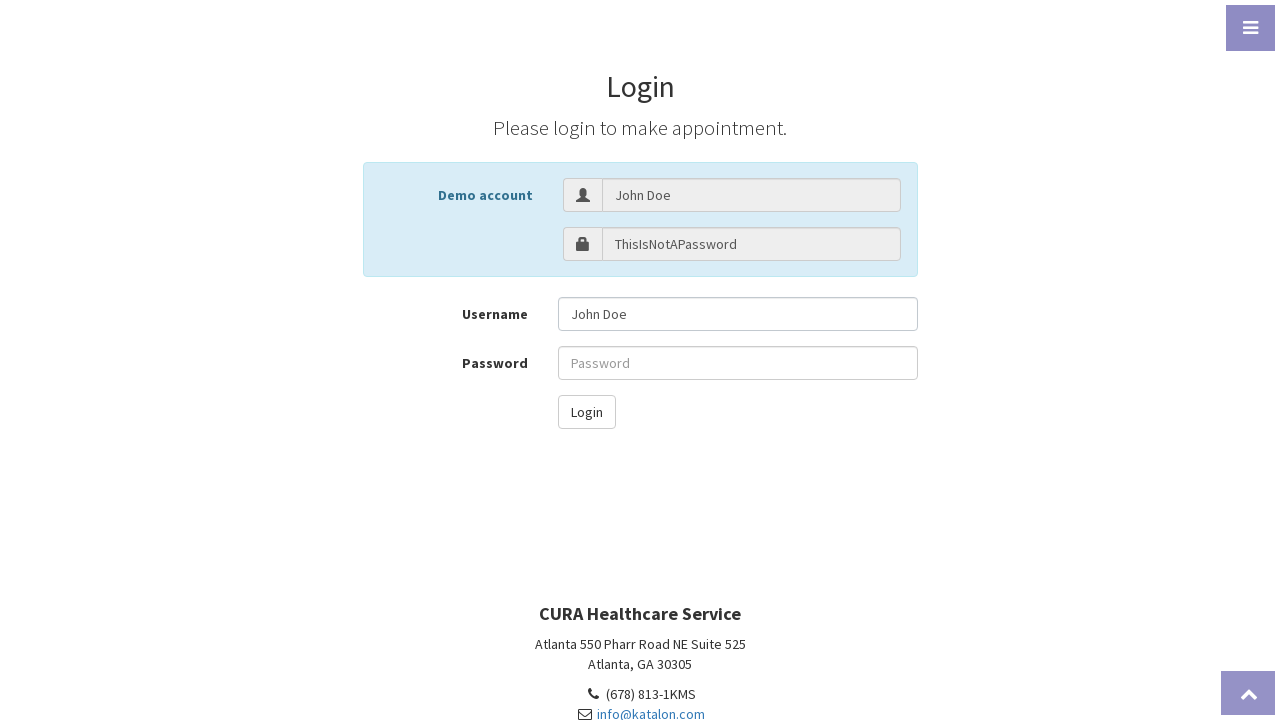

Filled password field with invalid password 'ThisIsInvalidAPassword' on #txt-password
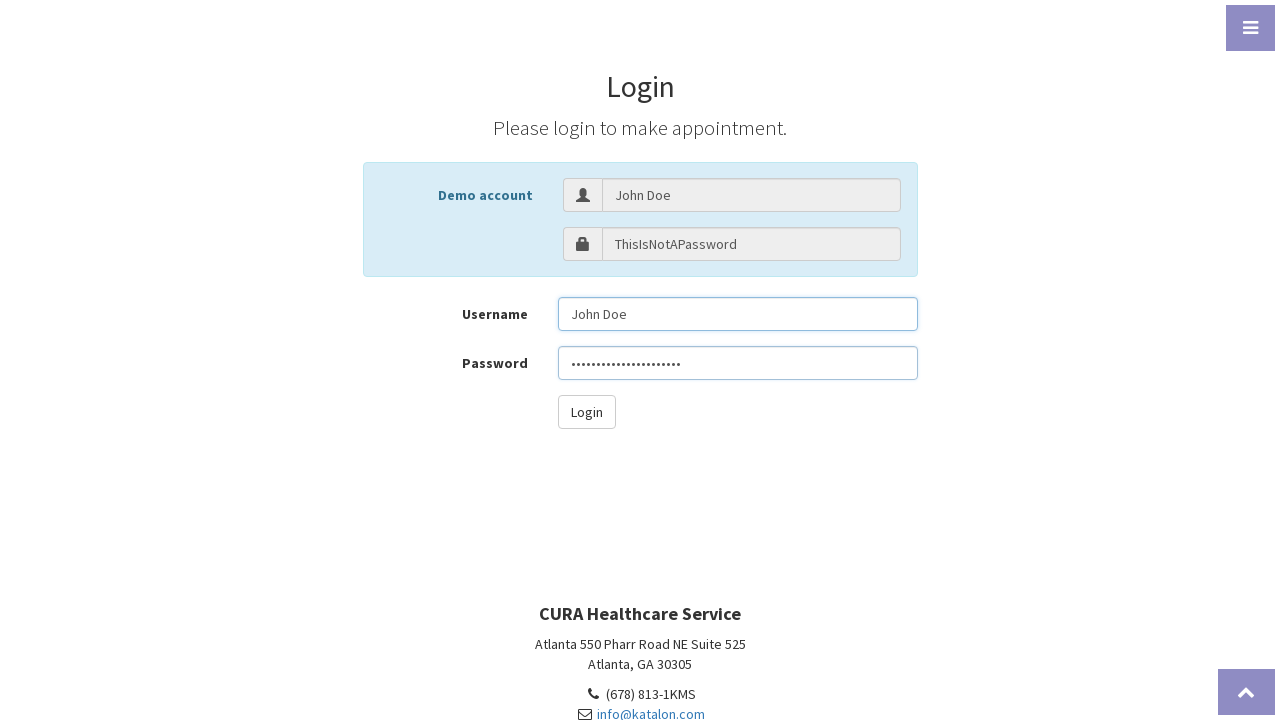

Clicked login button to attempt login with invalid credentials at (586, 412) on #btn-login
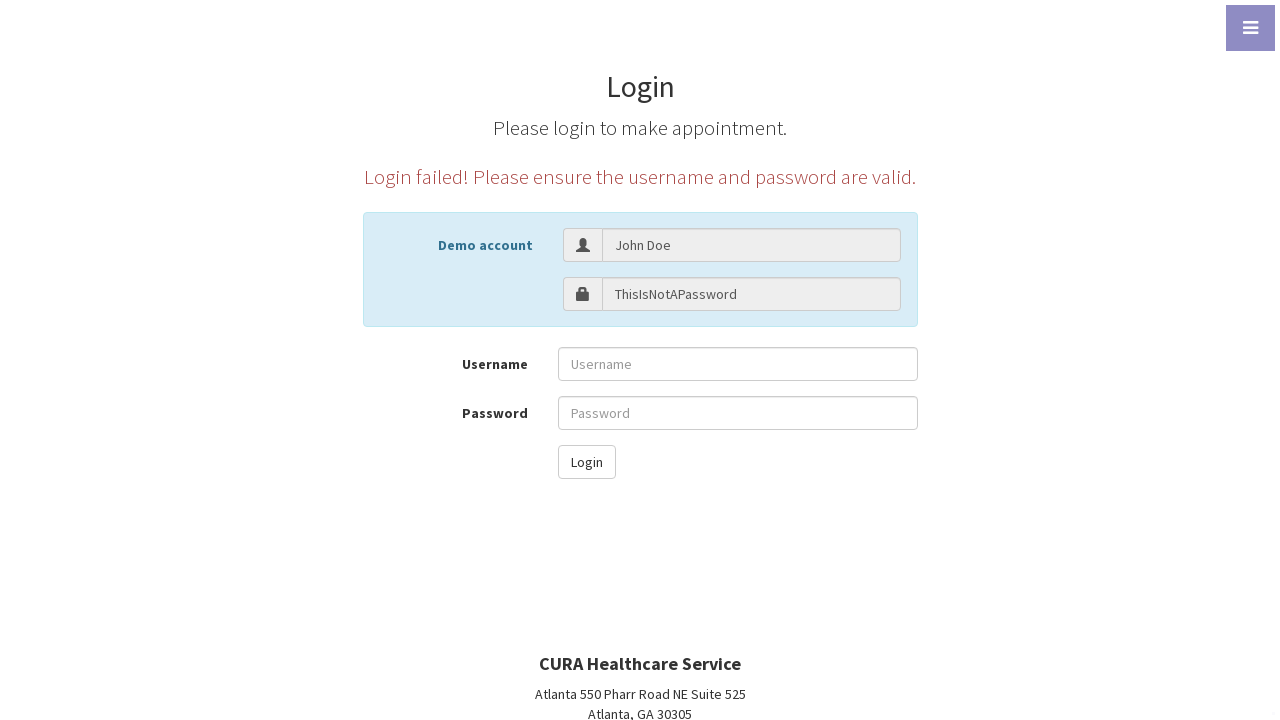

Verified error message 'Login failed!' is displayed
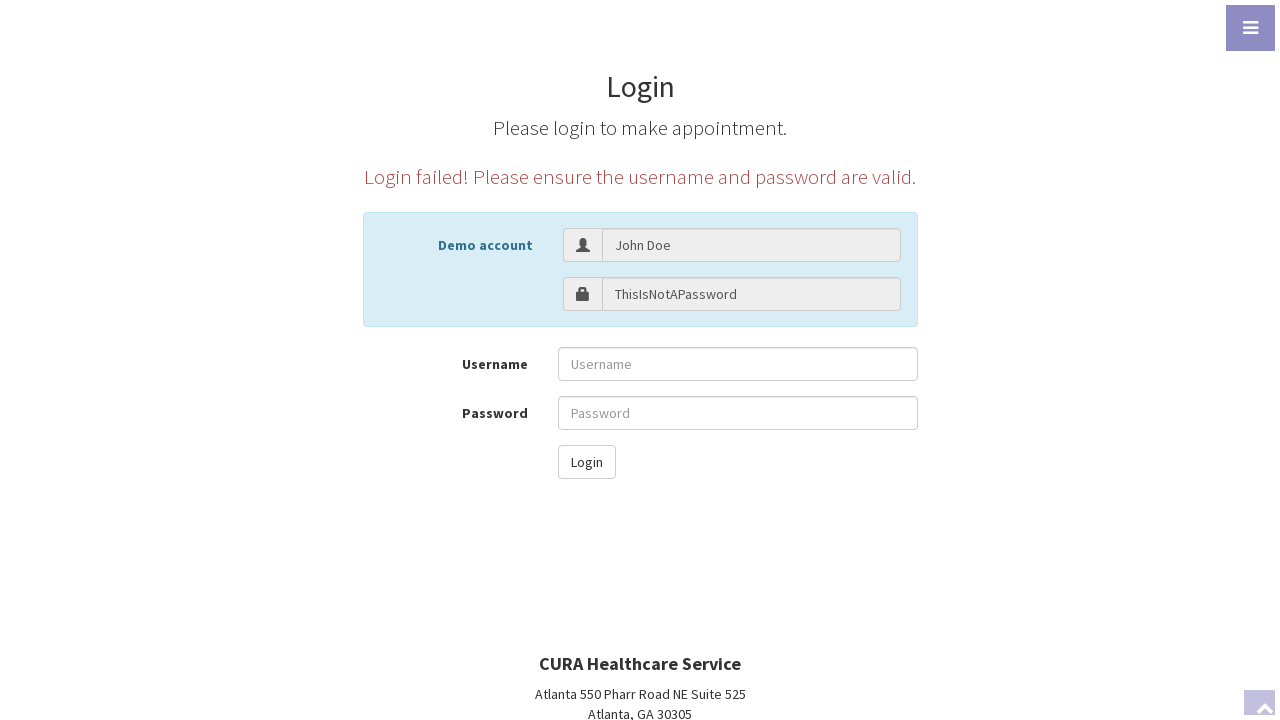

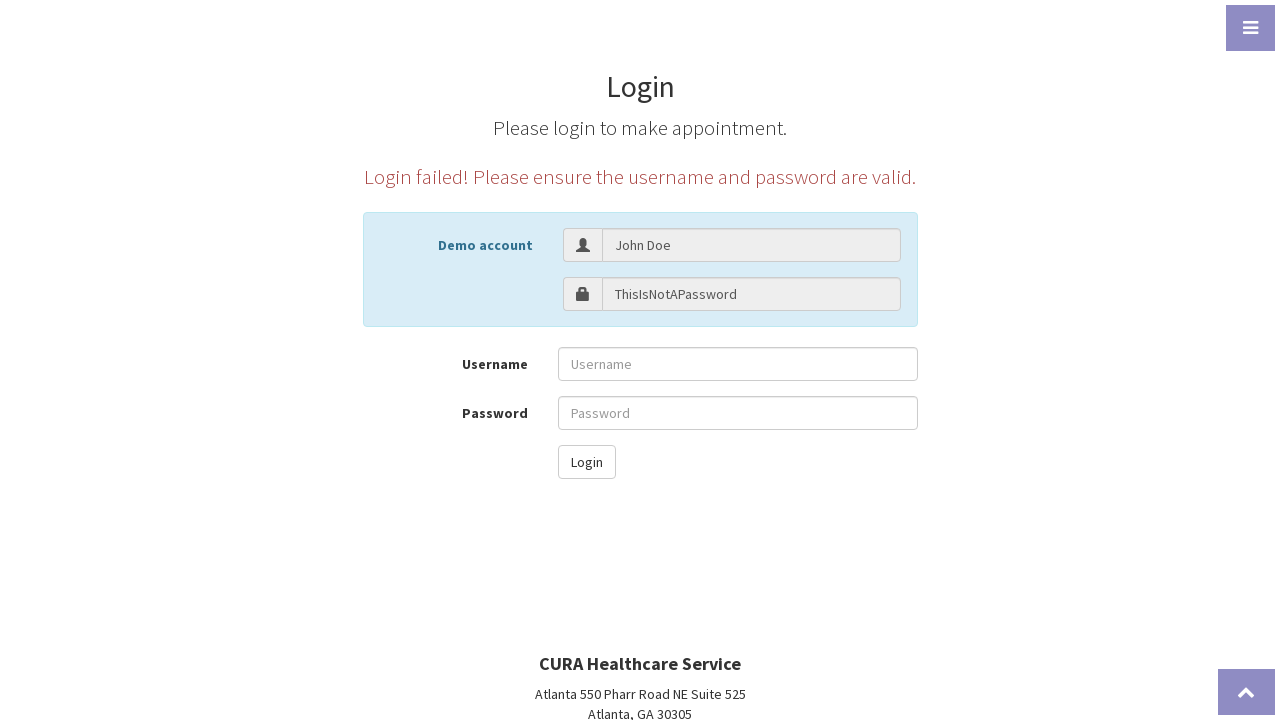